Tests double-click functionality on a button to trigger text display

Starting URL: https://automationfc.github.io/basic-form/index.html

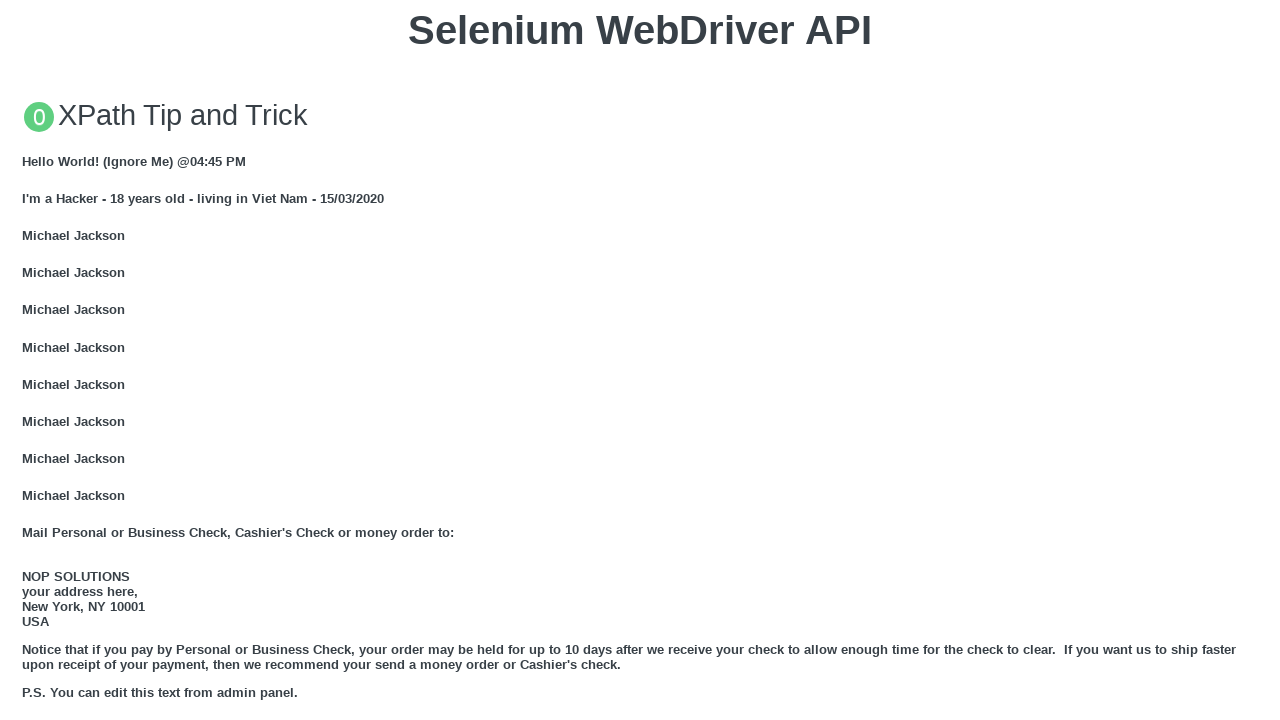

Navigated to basic form test page
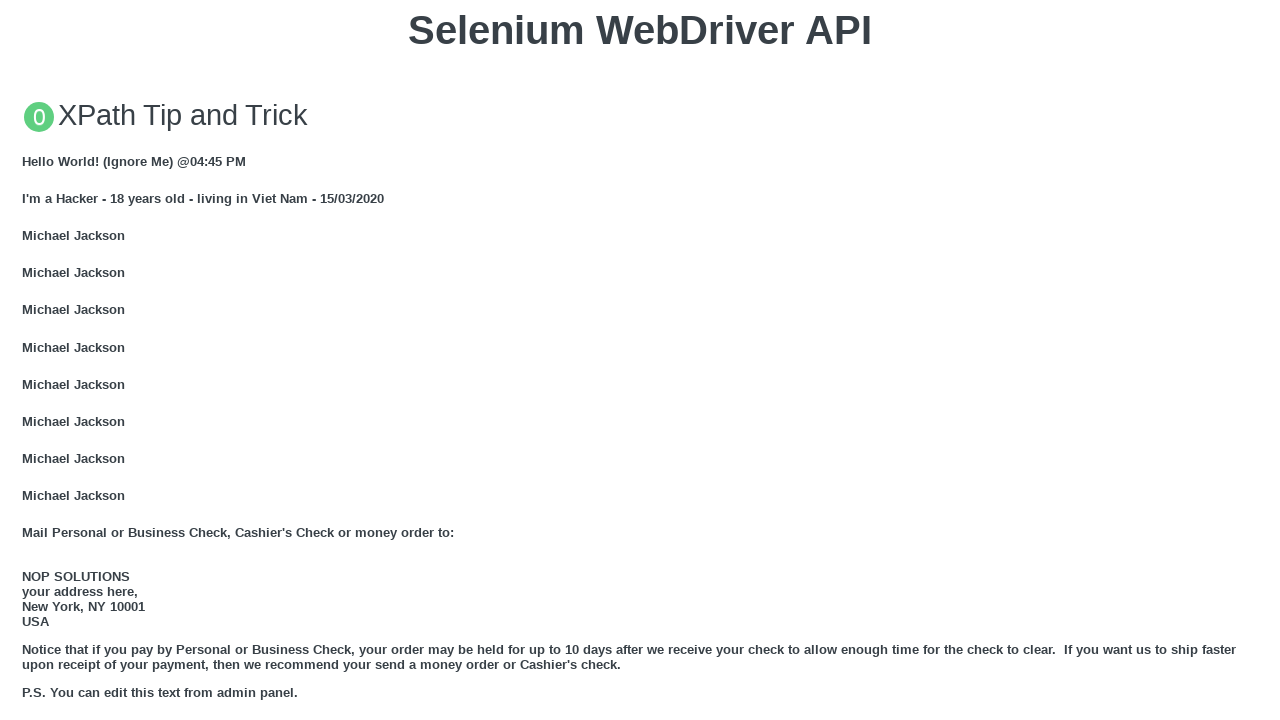

Double-clicked the 'Double click me' button at (640, 361) on button:has-text('Double click me')
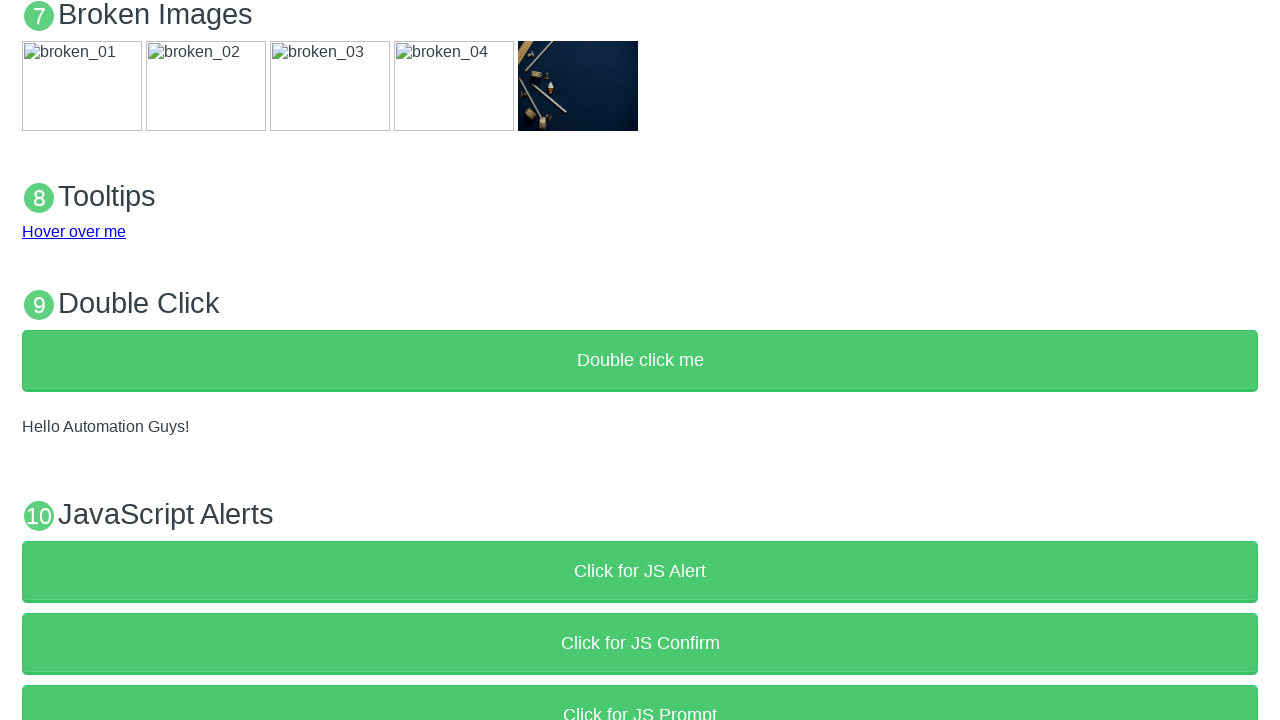

Retrieved text content from demo element
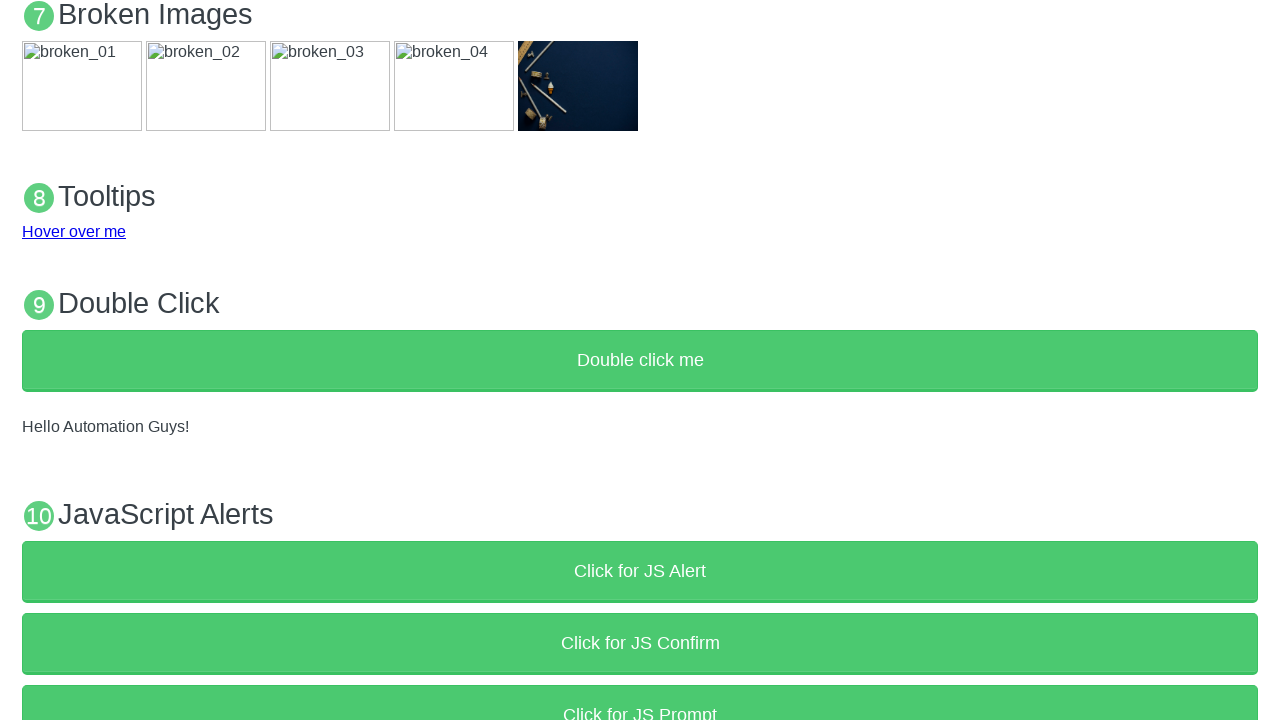

Verified demo text equals 'Hello Automation Guys!'
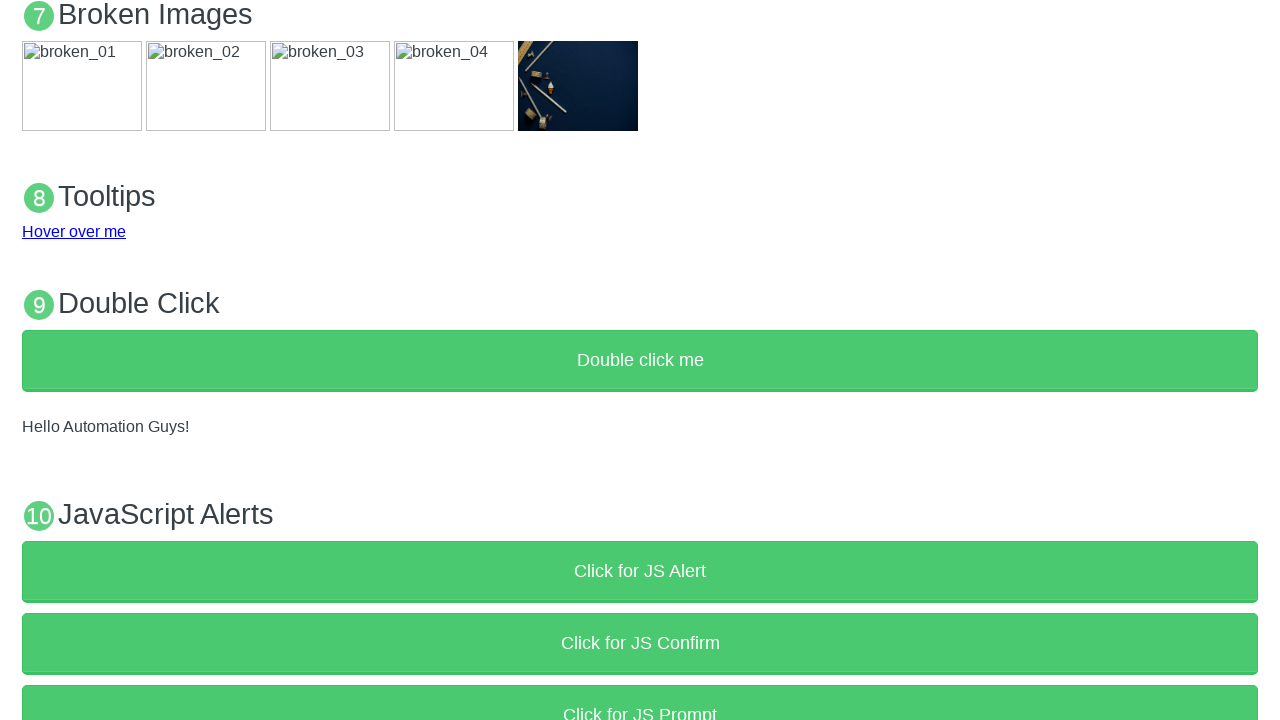

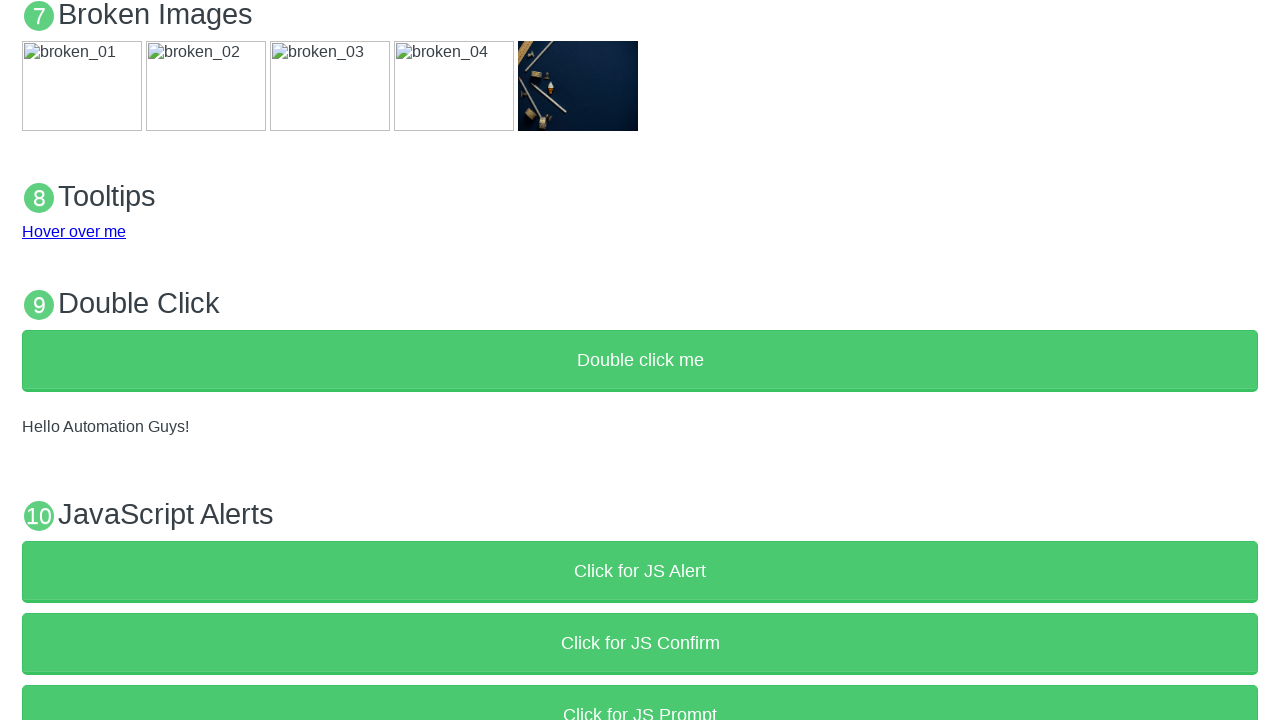